Tests e-commerce workflow on SauceDemo site including login with demo credentials, sorting products, adding items to cart, and completing checkout

Starting URL: https://www.saucedemo.com/

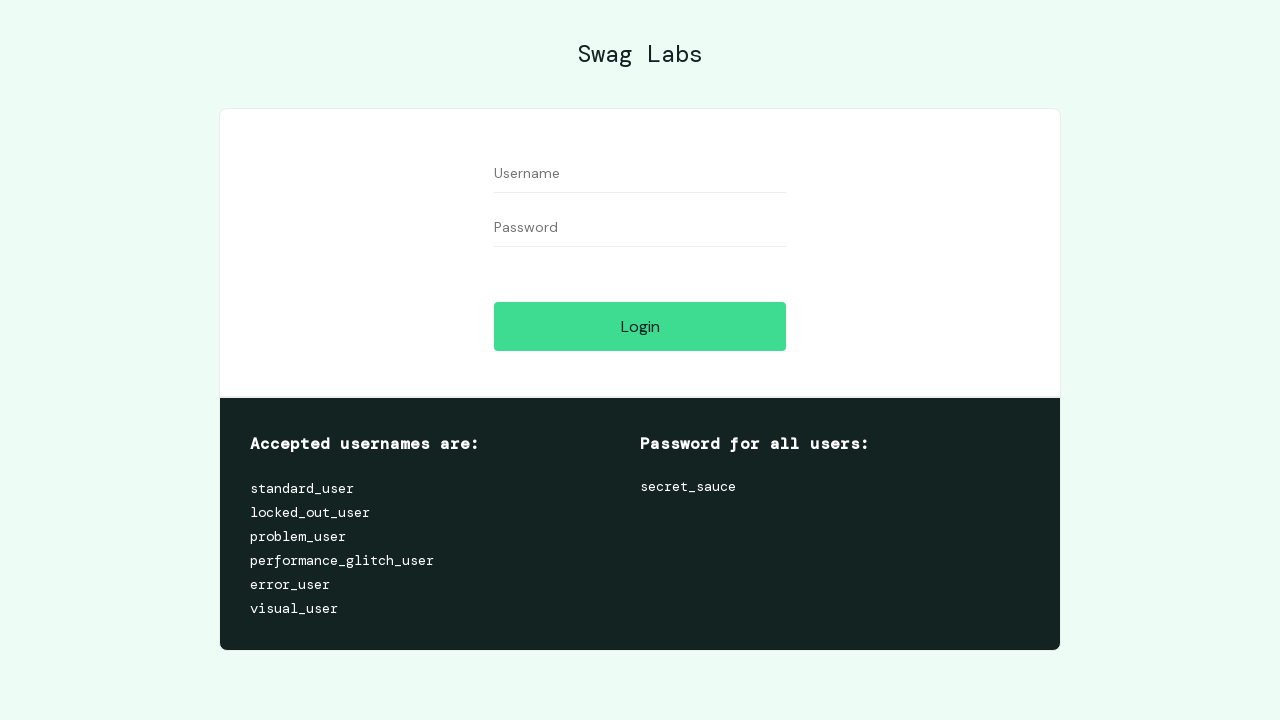

Filled username field with 'standard_user' on #user-name
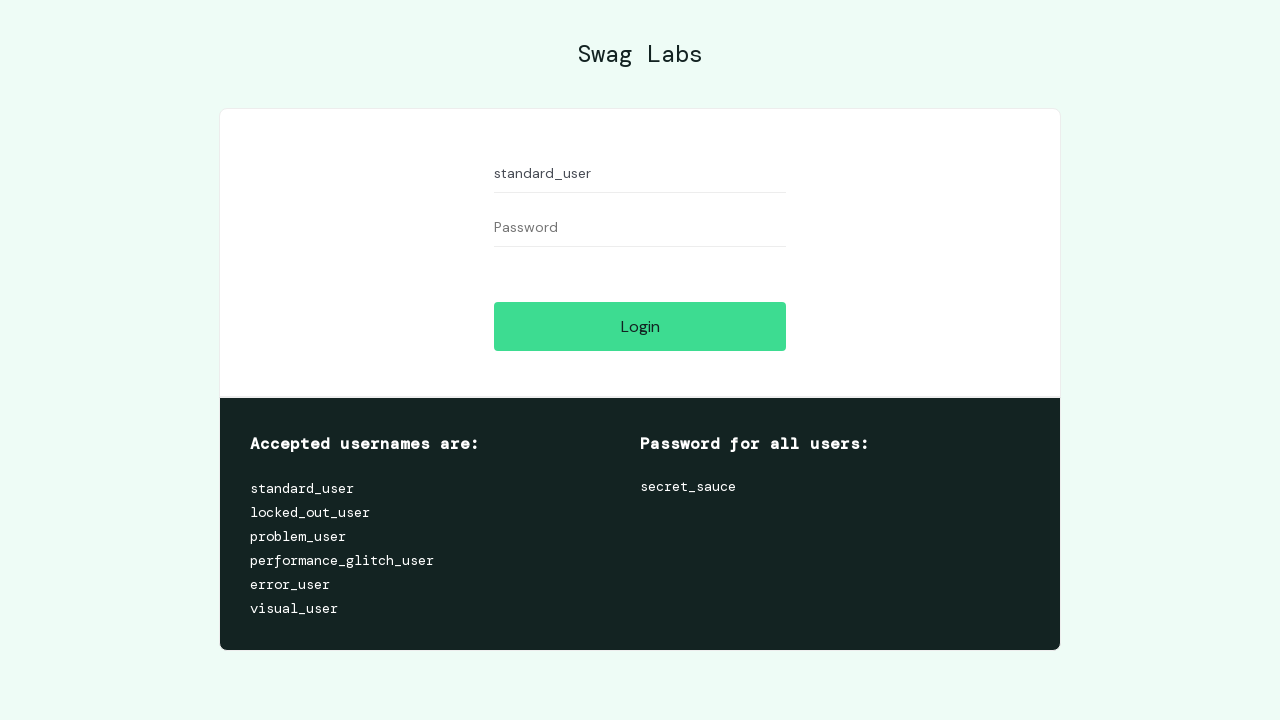

Filled password field with 'secret_sauce' on #password
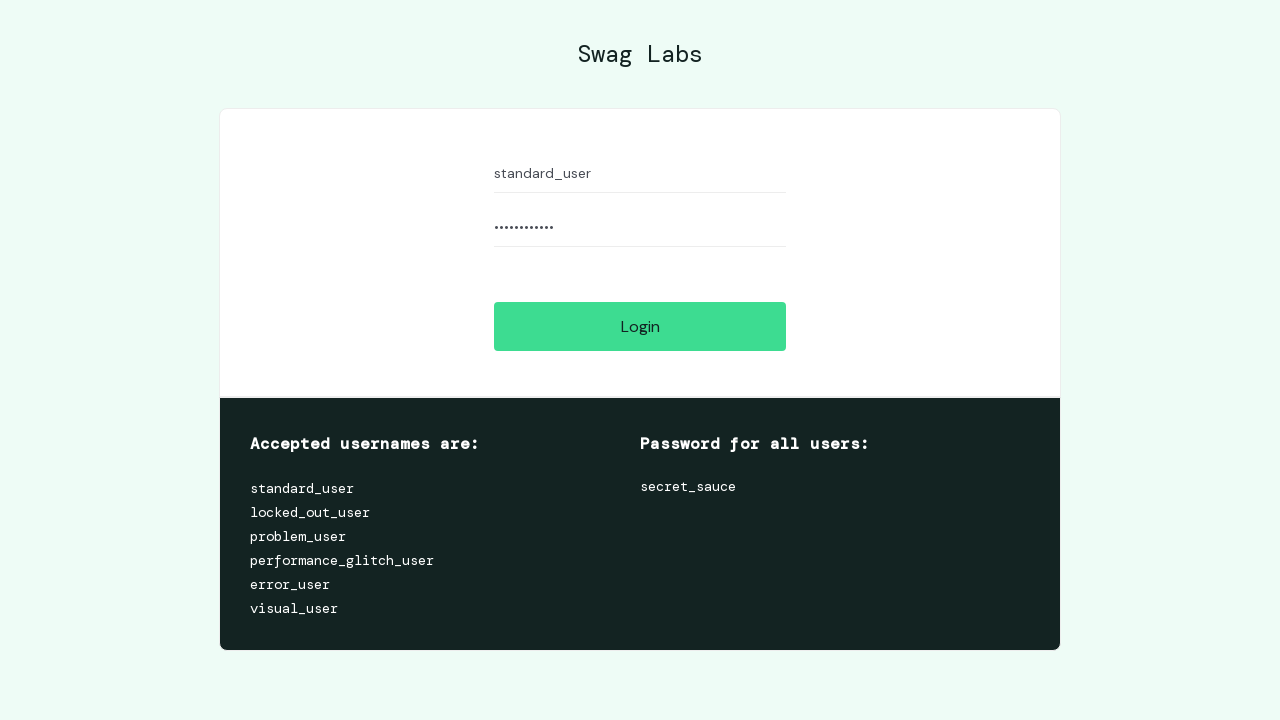

Clicked login button at (640, 326) on #login-button
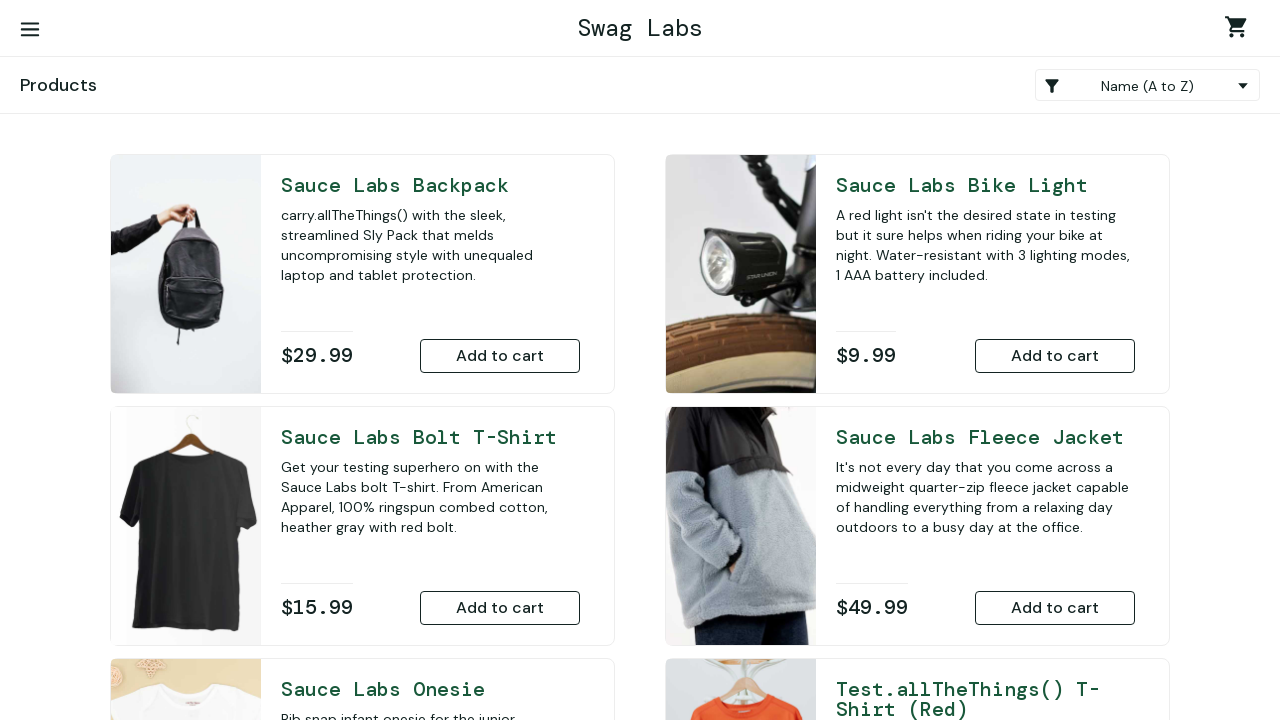

Products page loaded successfully
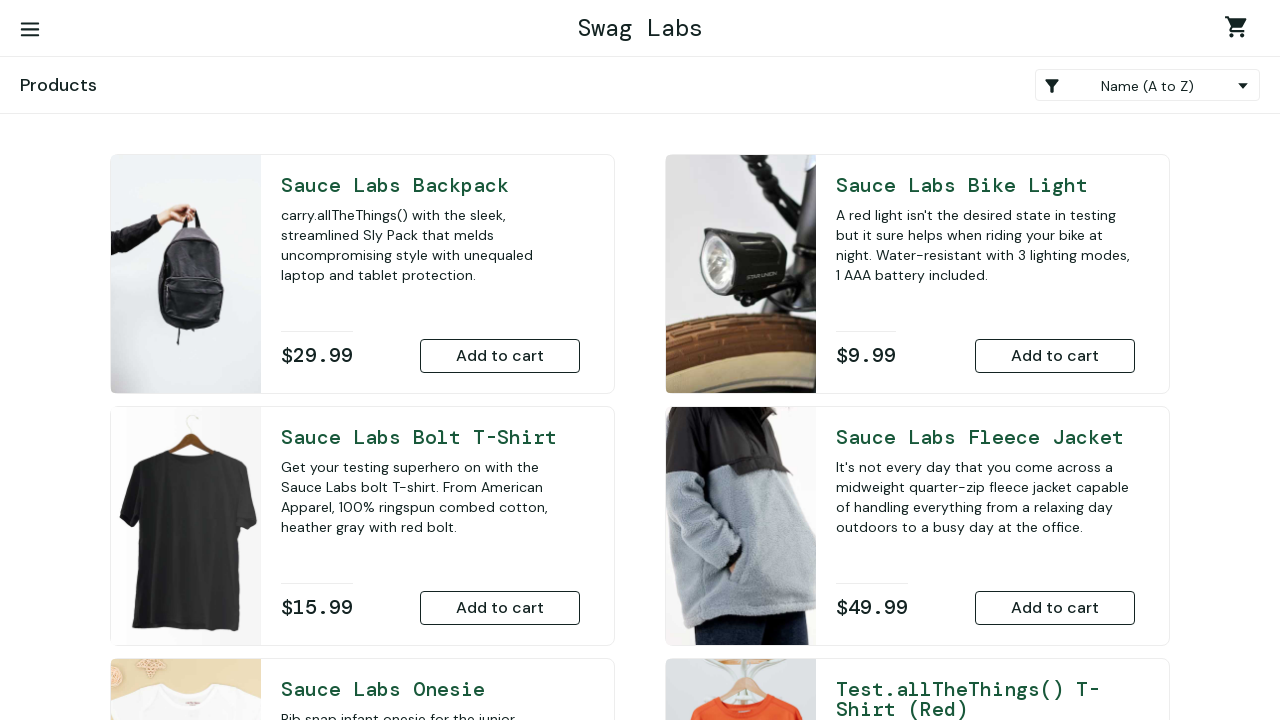

Sorted products by price (low to high) on .product_sort_container
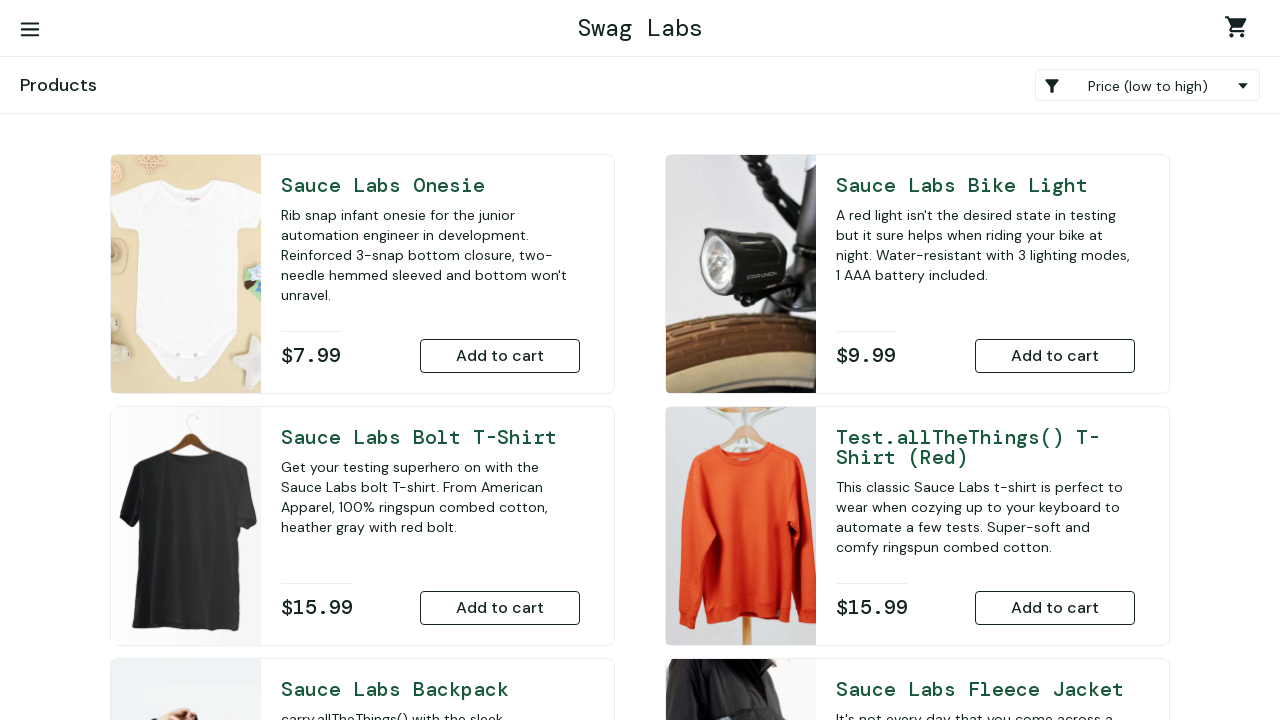

Added Sauce Labs Bolt T-Shirt to cart at (500, 608) on #add-to-cart-sauce-labs-bolt-t-shirt
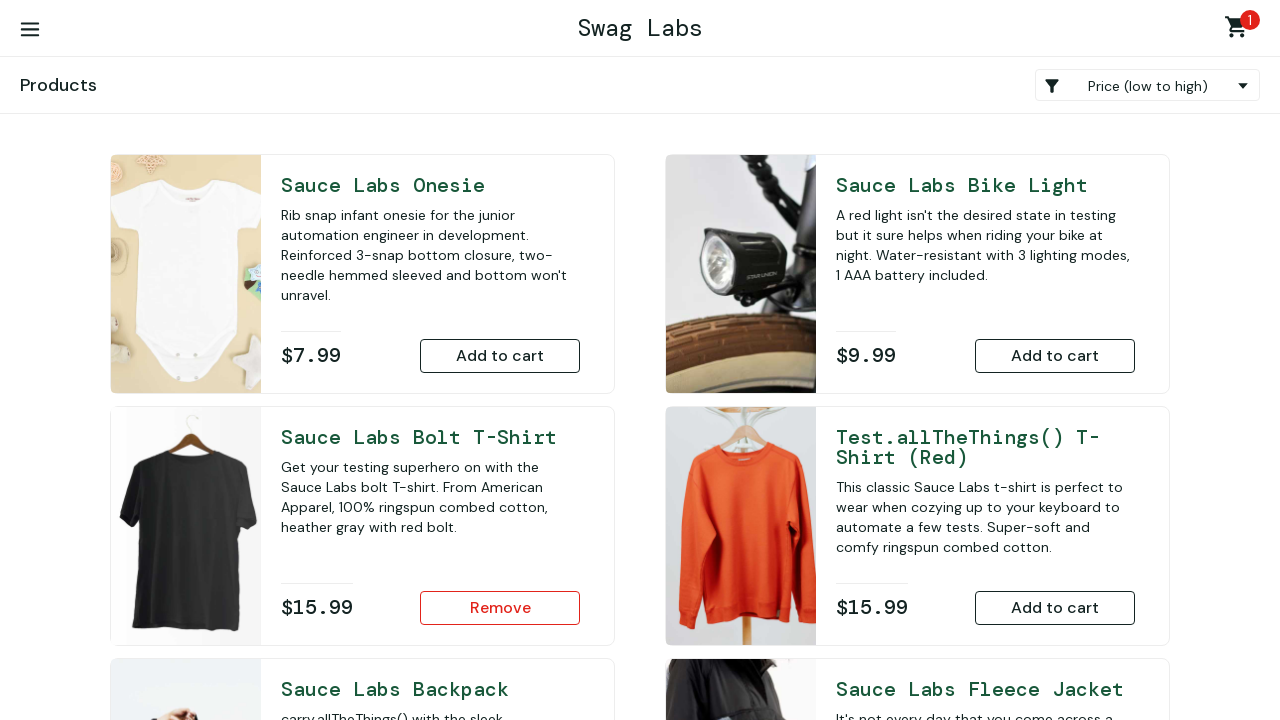

Added Sauce Labs Backpack to cart at (500, 470) on #add-to-cart-sauce-labs-backpack
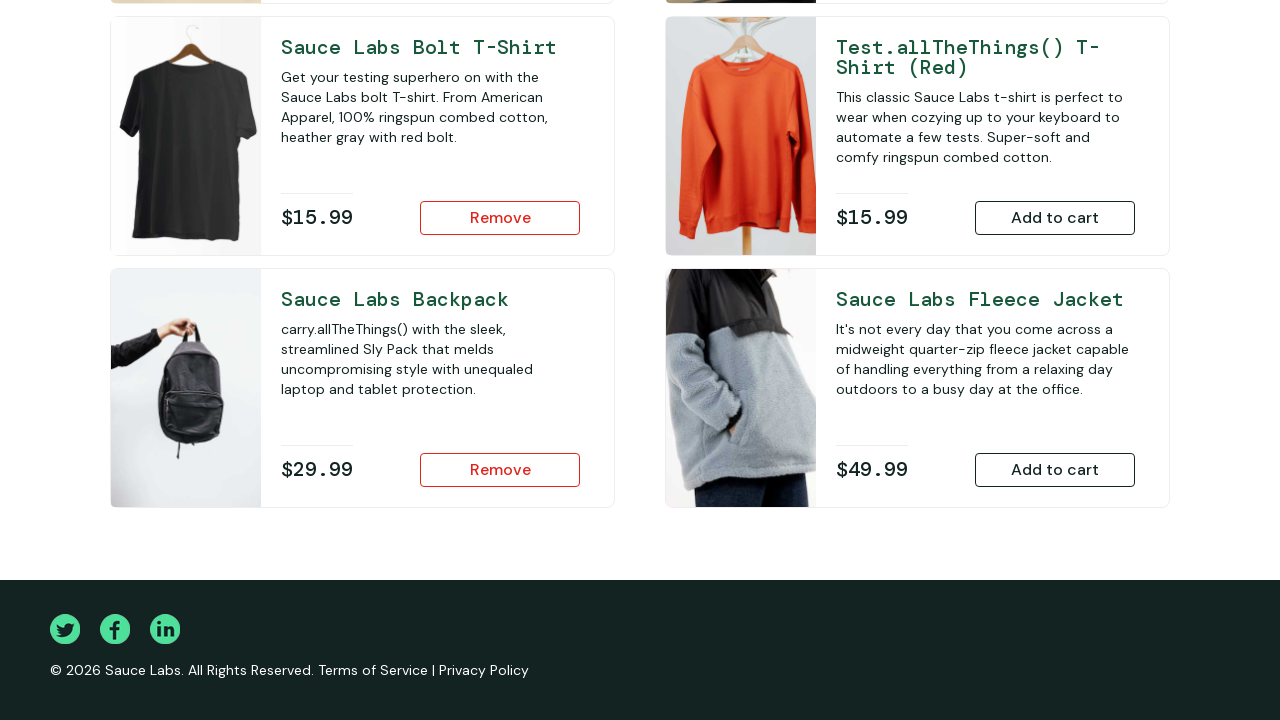

Opened shopping cart at (1240, 30) on a.shopping_cart_link
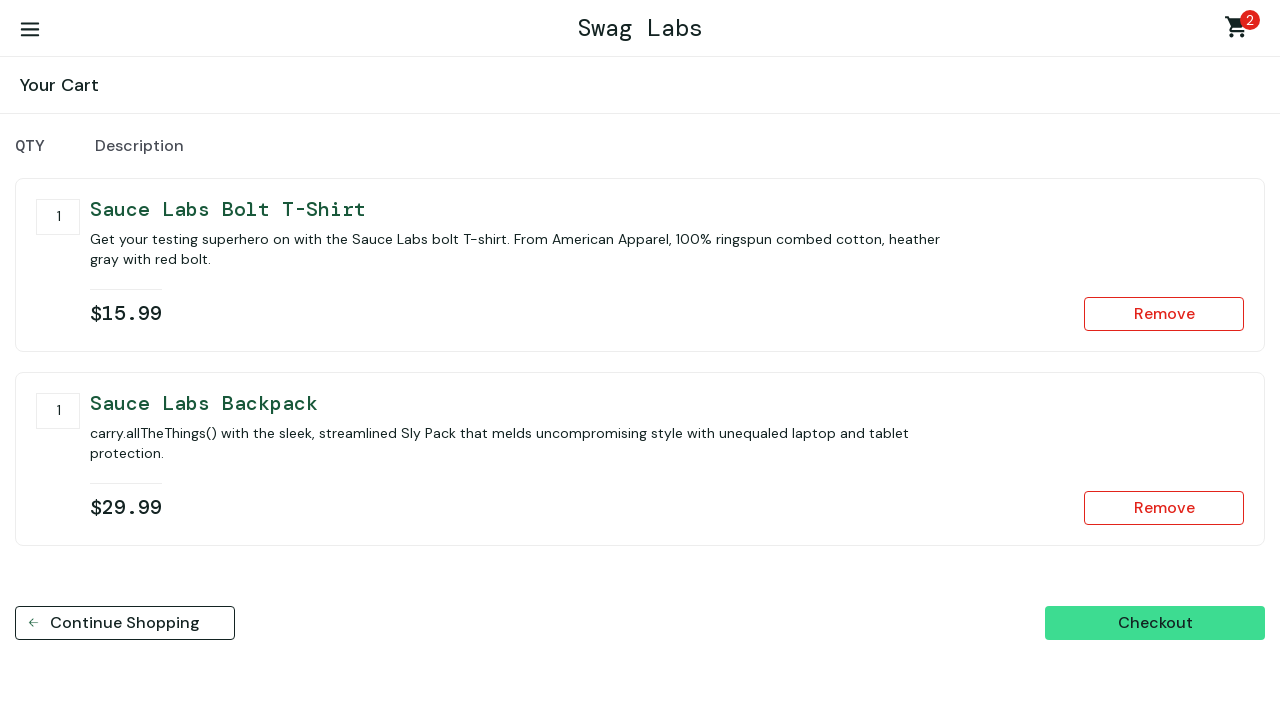

Cart items loaded
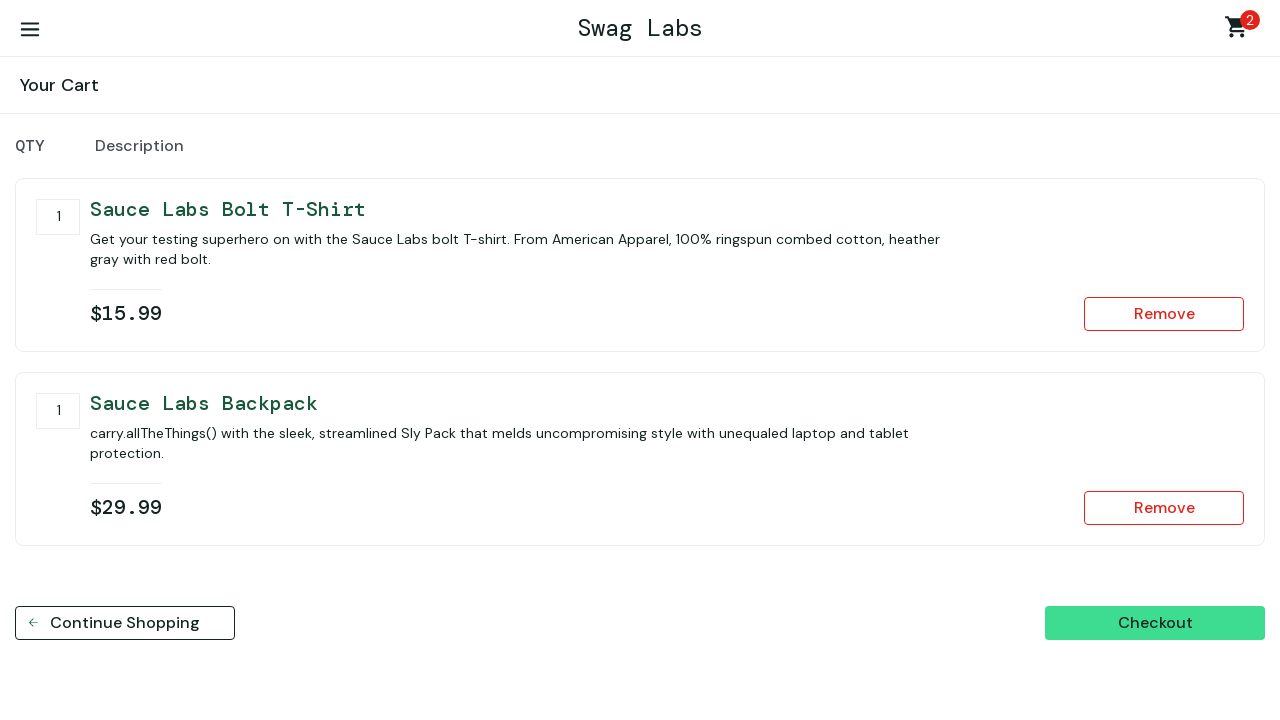

Clicked Checkout button at (1155, 623) on button:text('Checkout')
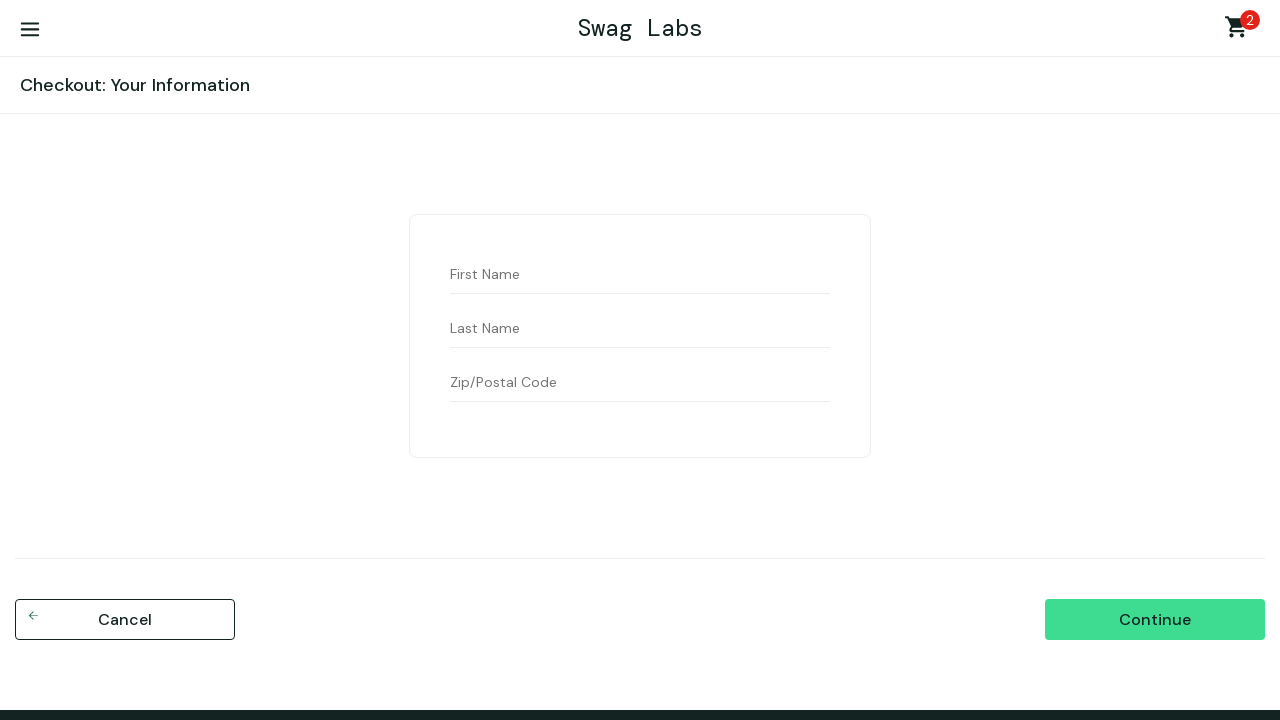

Filled first name field with 'John' on #first-name
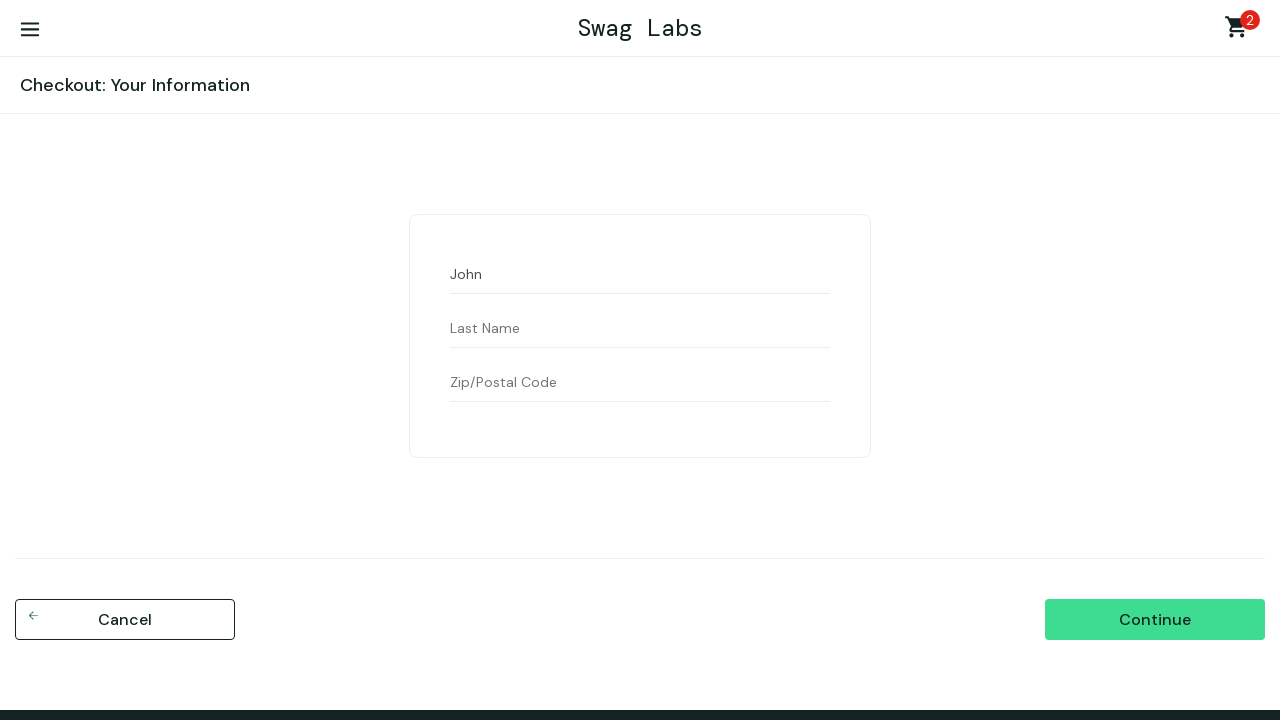

Filled last name field with 'Doe' on #last-name
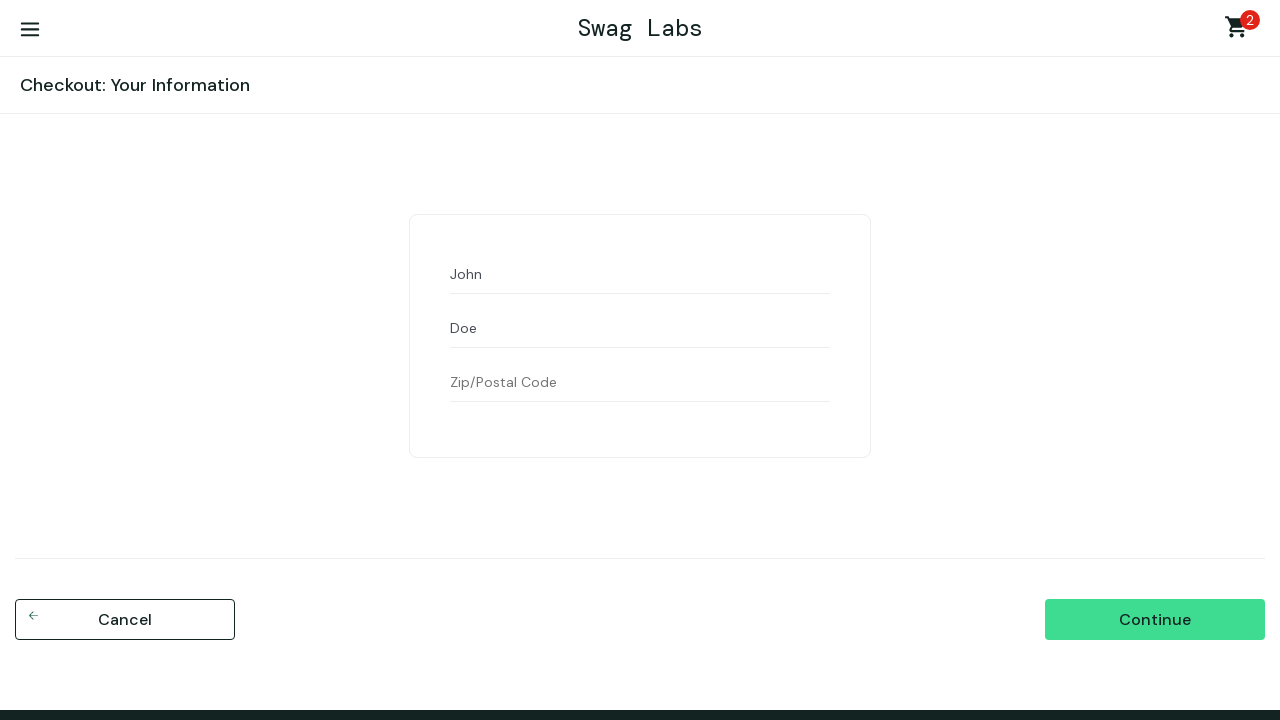

Filled postal code field with '12345' on #postal-code
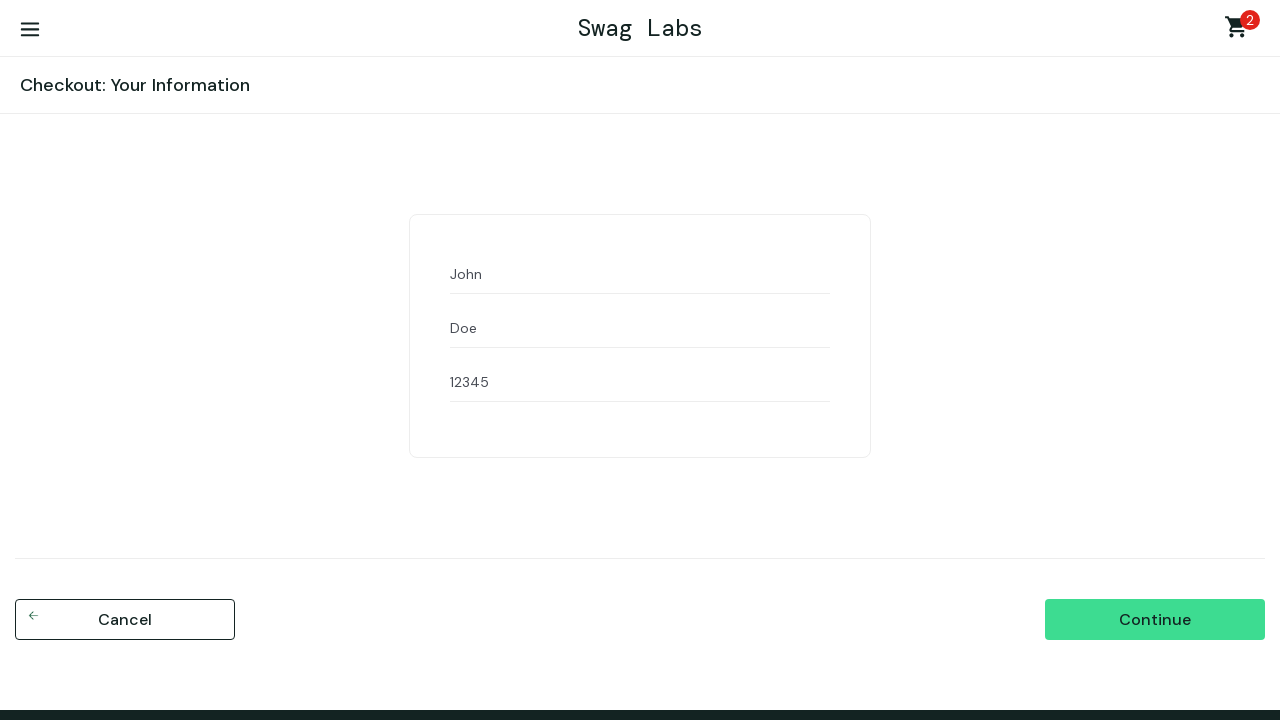

Clicked Continue button at (1155, 620) on #continue
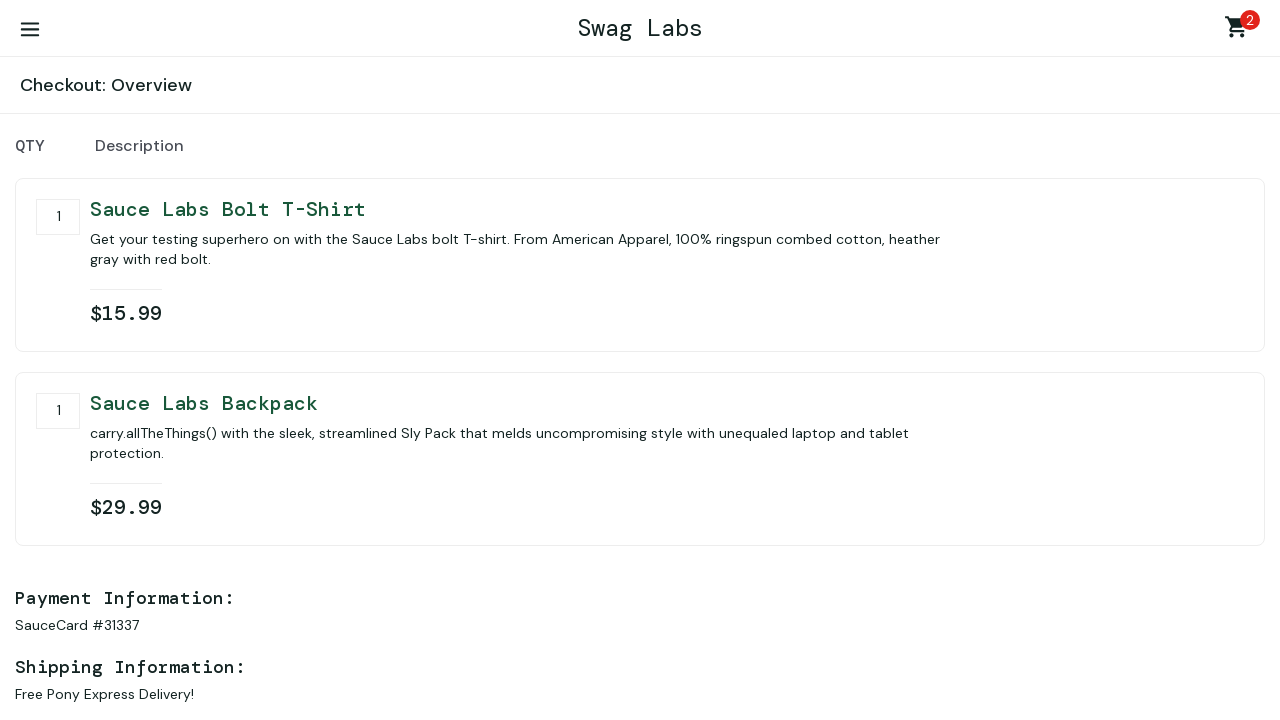

Checkout overview page loaded with cart items
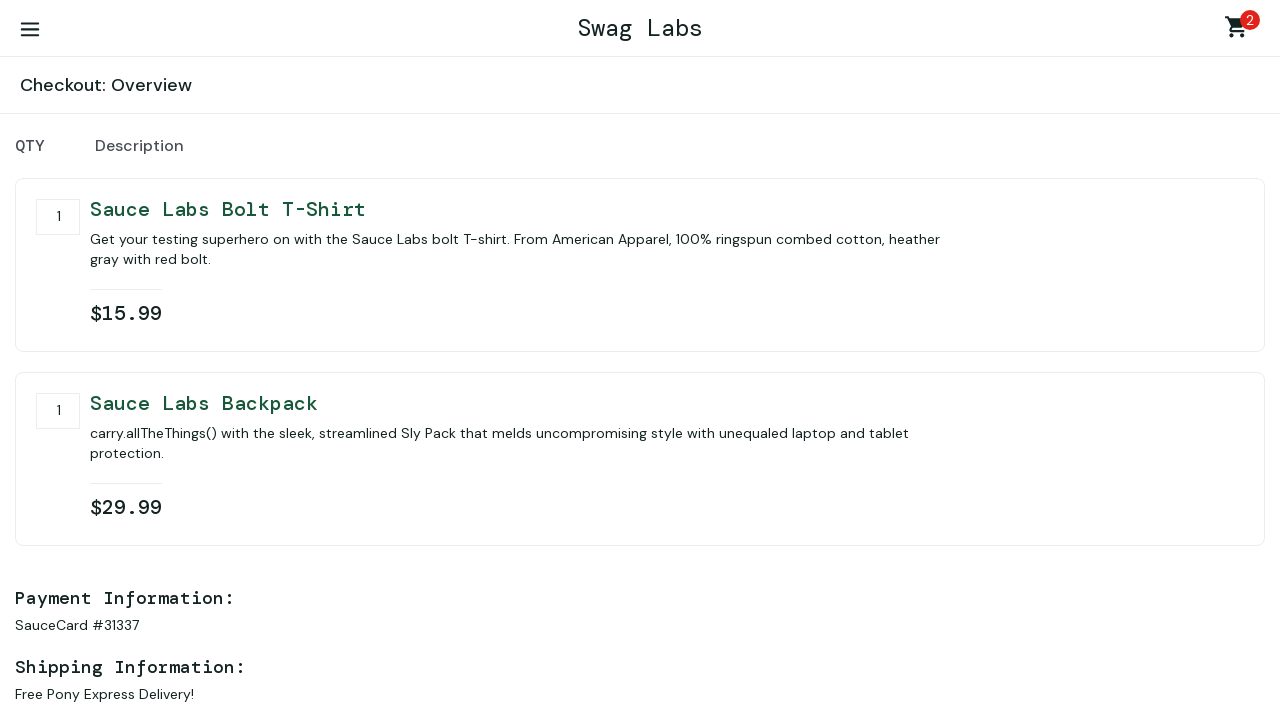

Clicked Finish button to complete purchase at (1155, 463) on #finish
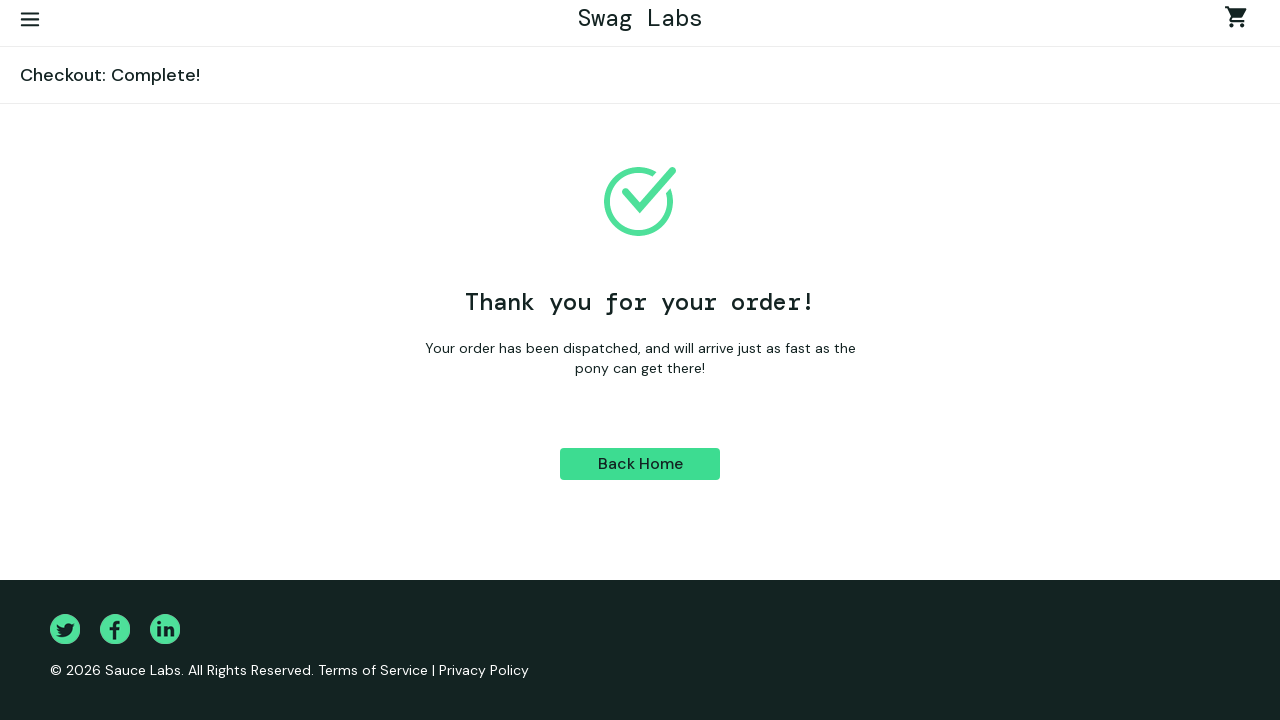

Verified checkout completion message displayed
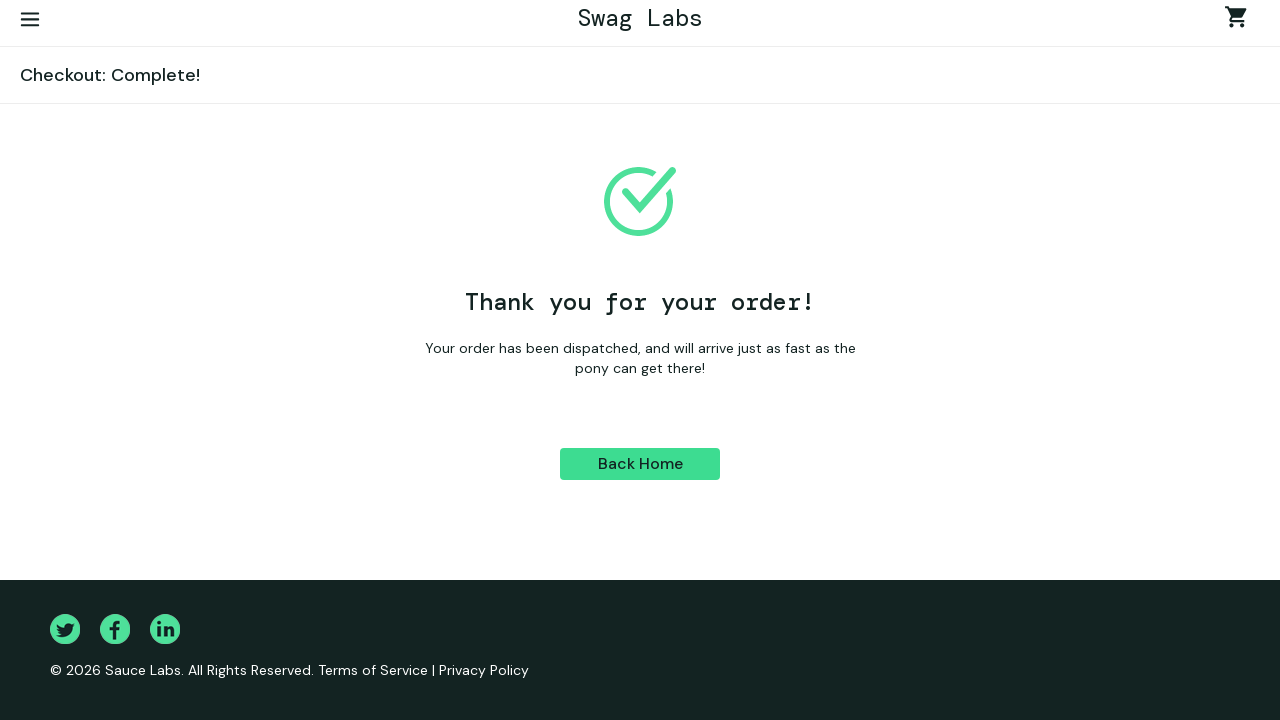

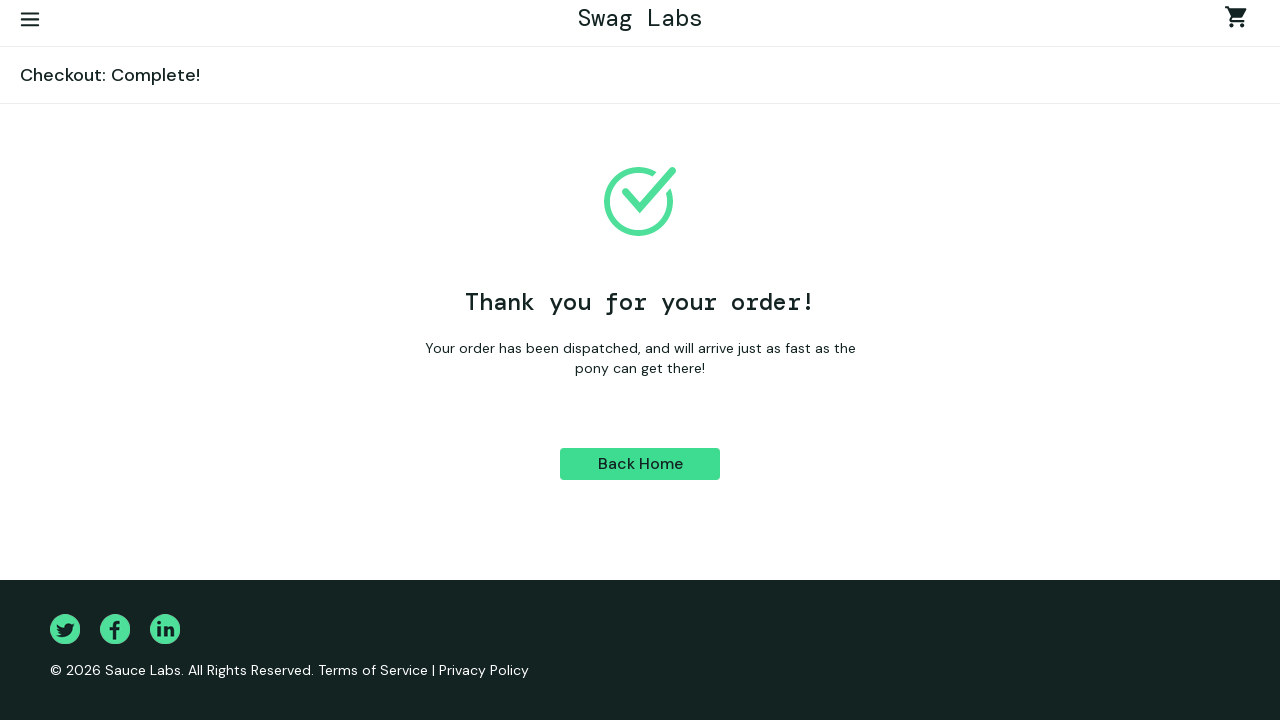